Tests checkbox functionality by checking an unchecked checkbox and unchecking a checked checkbox on a practice page.

Starting URL: https://practice.cydeo.com/checkboxes

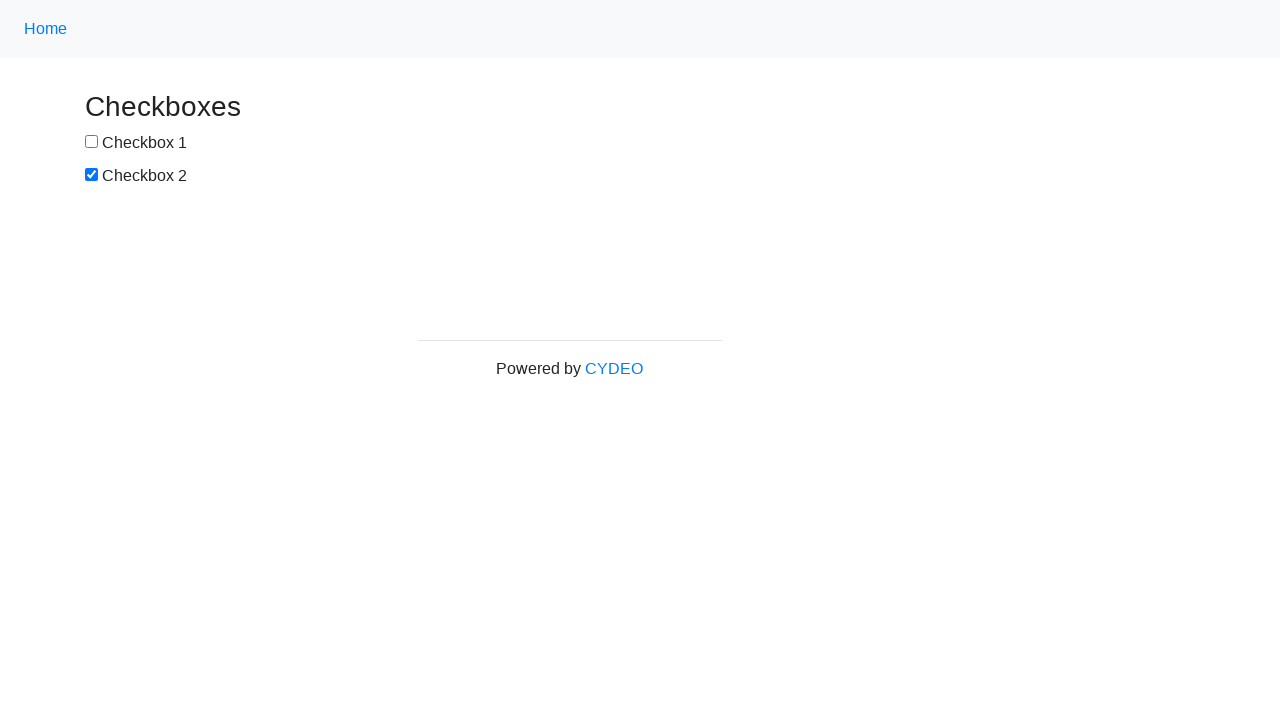

Located and checked checkbox1 (box1) at (92, 142) on xpath=//input[@id='box1']
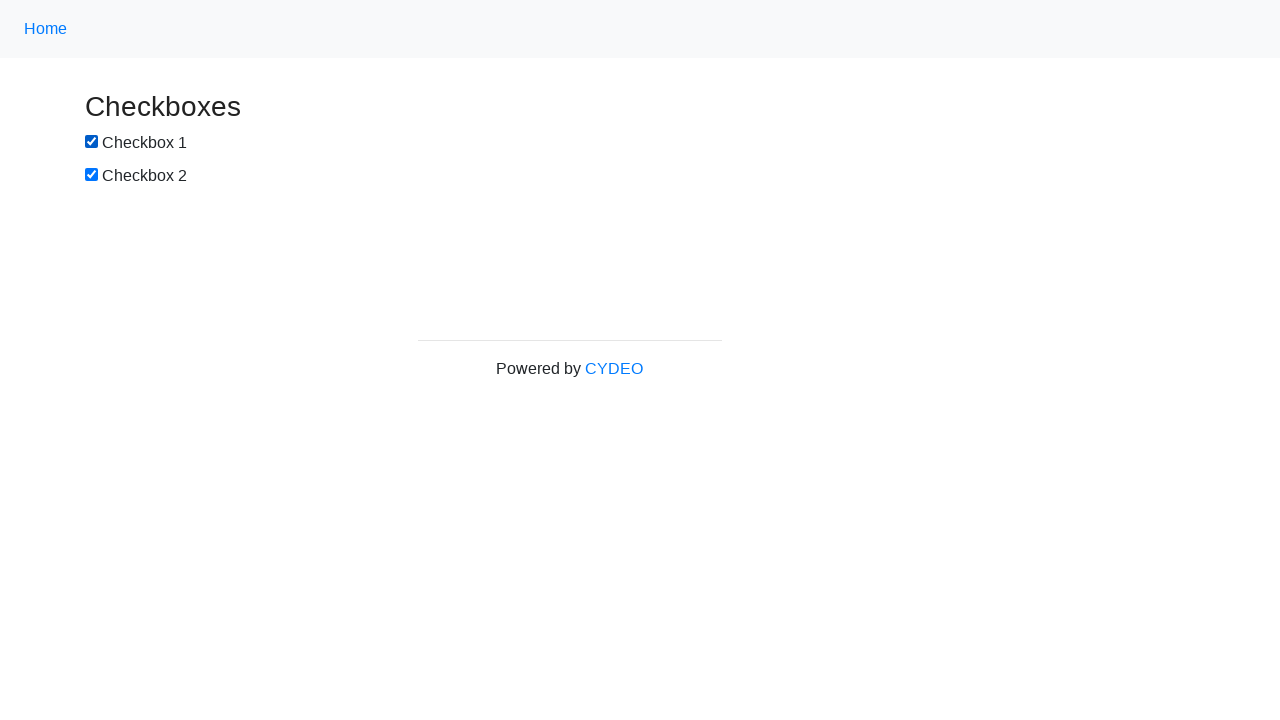

Waited 2 seconds for visual confirmation after checking checkbox1
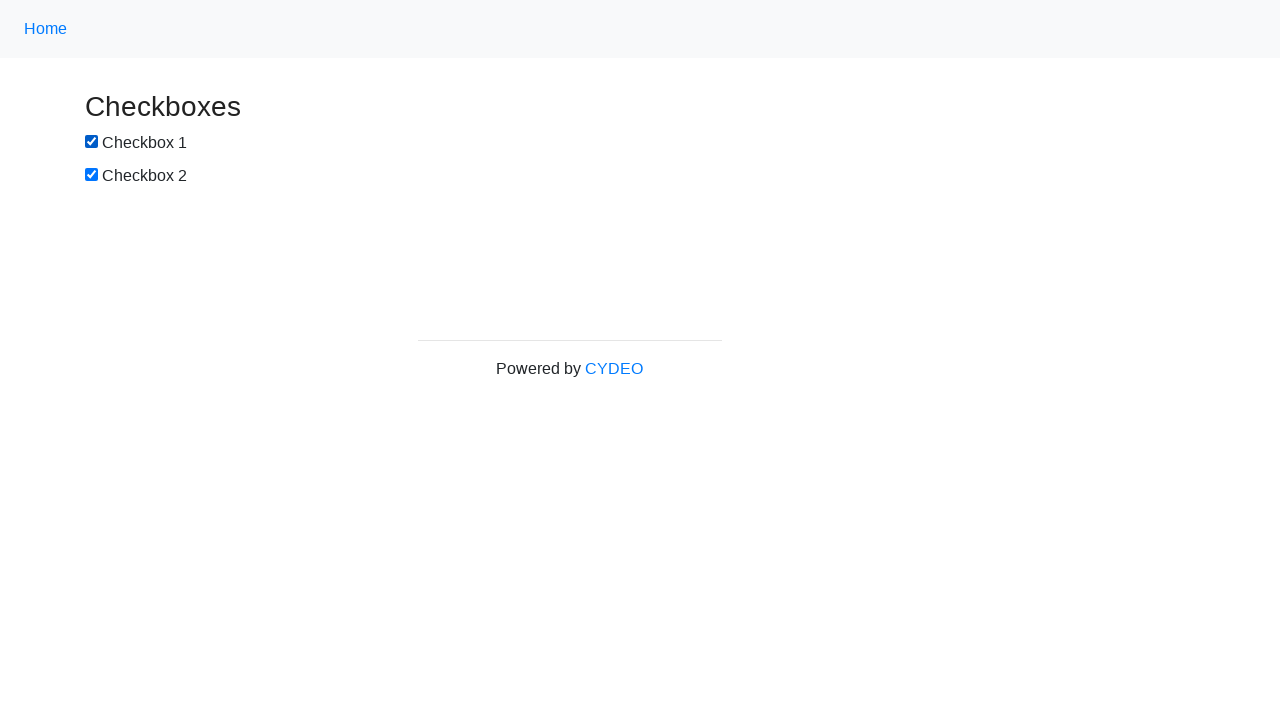

Located and unchecked checkbox2 (box2) at (92, 175) on xpath=//input[@id='box2']
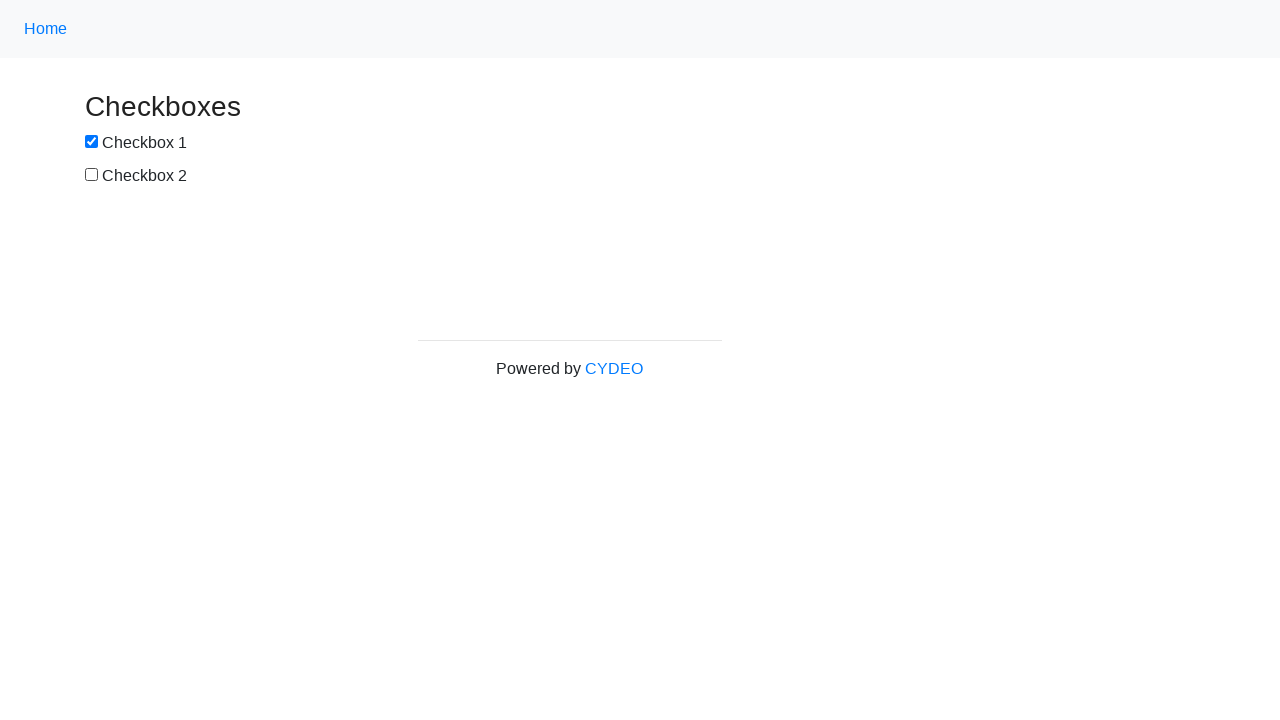

Waited 2 seconds for visual confirmation after unchecking checkbox2
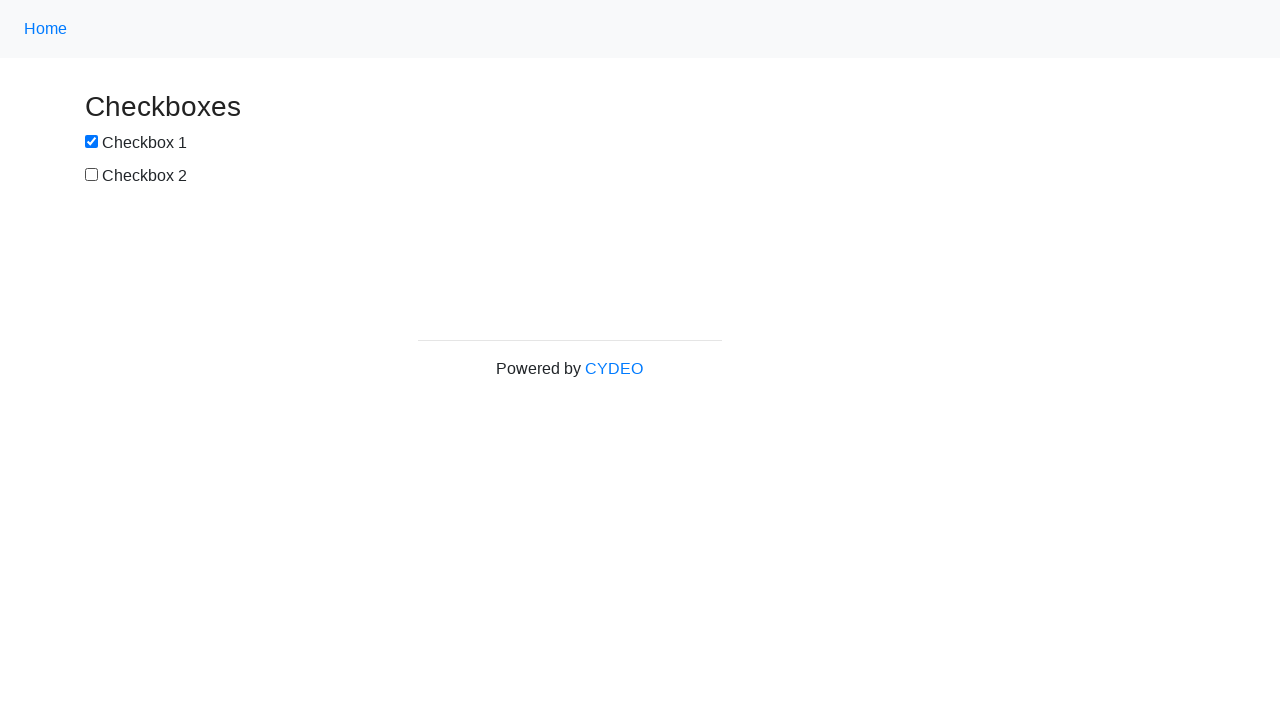

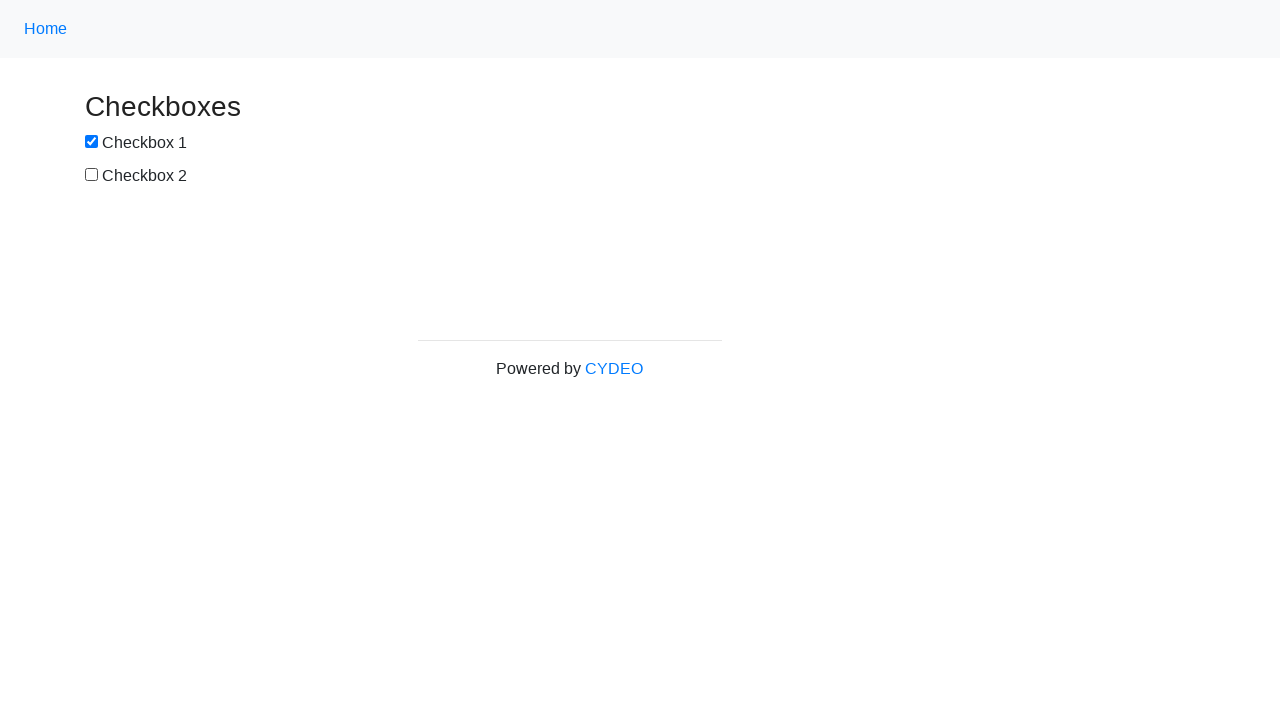